Tests that clicking the bad-request link triggers a request that returns 400 status code and displays the response message

Starting URL: https://demoqa.com/links

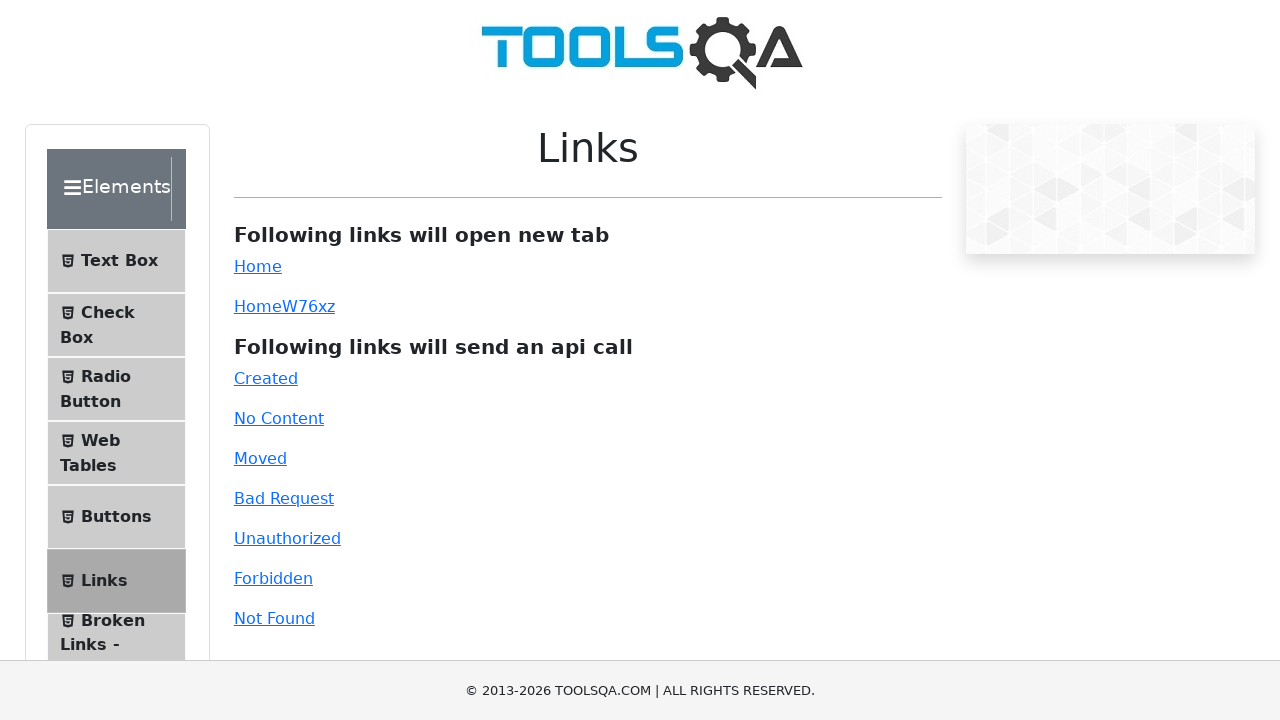

Clicked the bad-request link at (284, 498) on xpath=//a[@id="bad-request"]
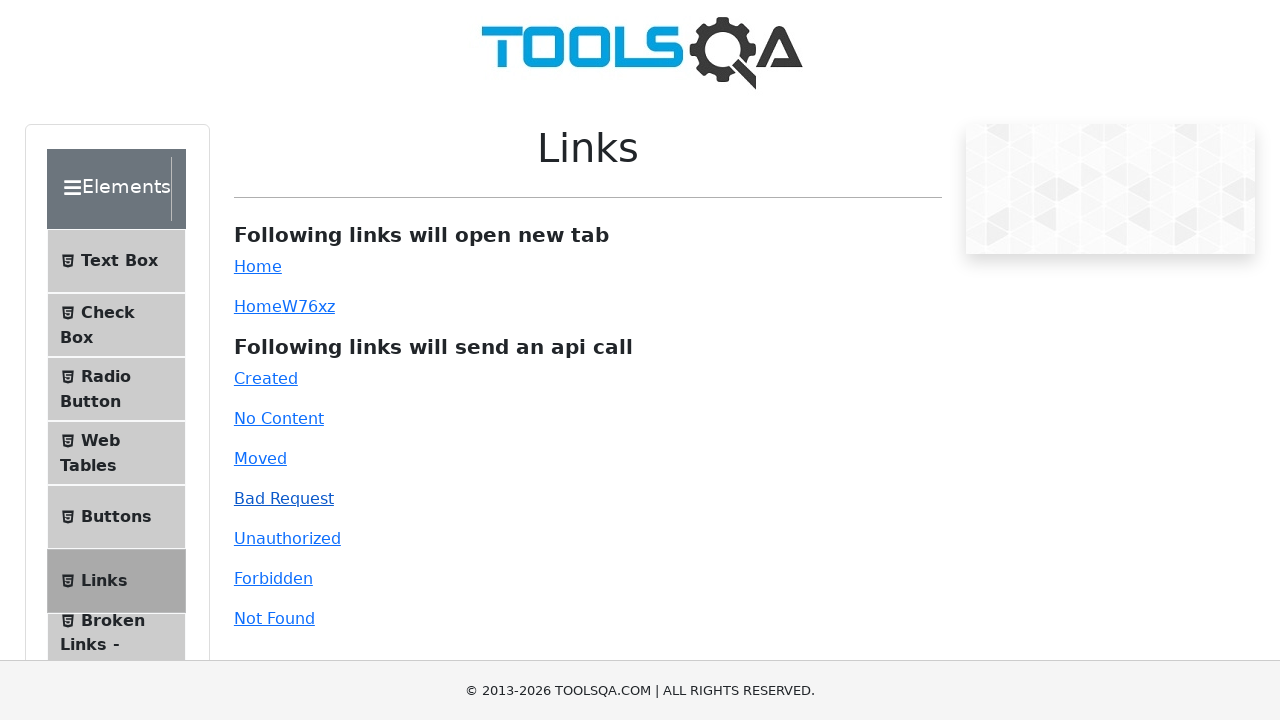

Response message appeared after clicking bad-request link
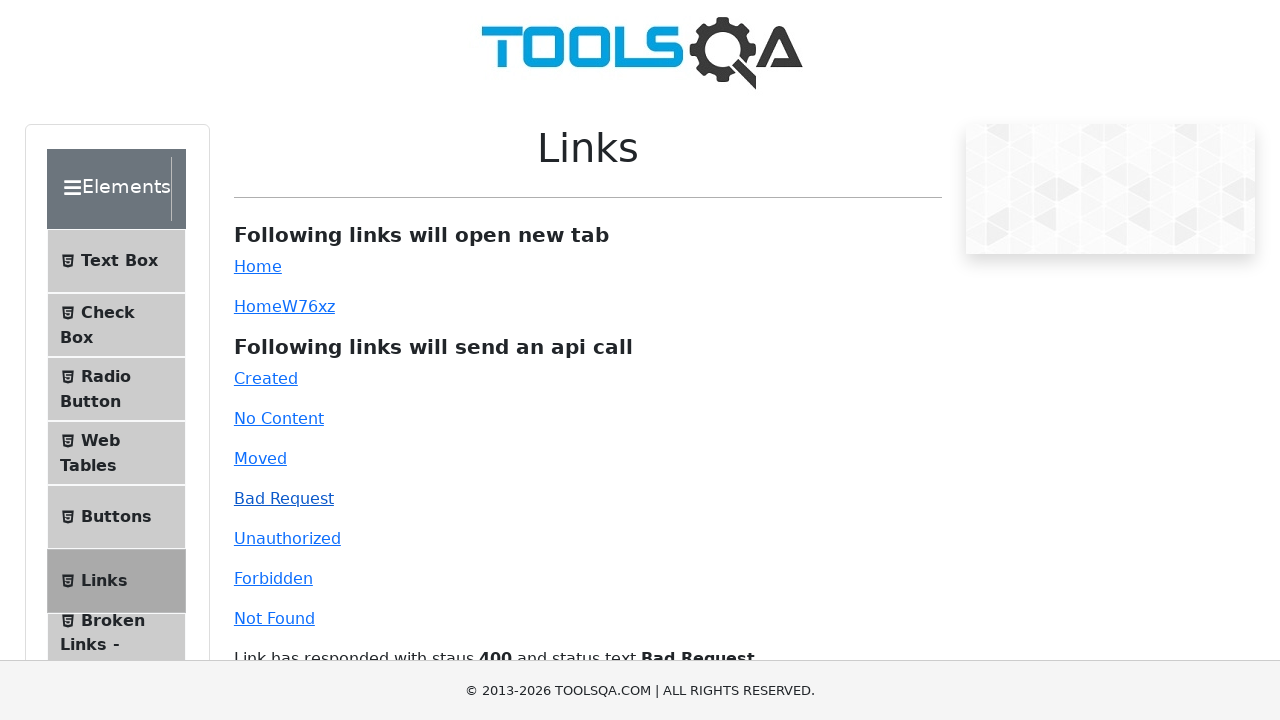

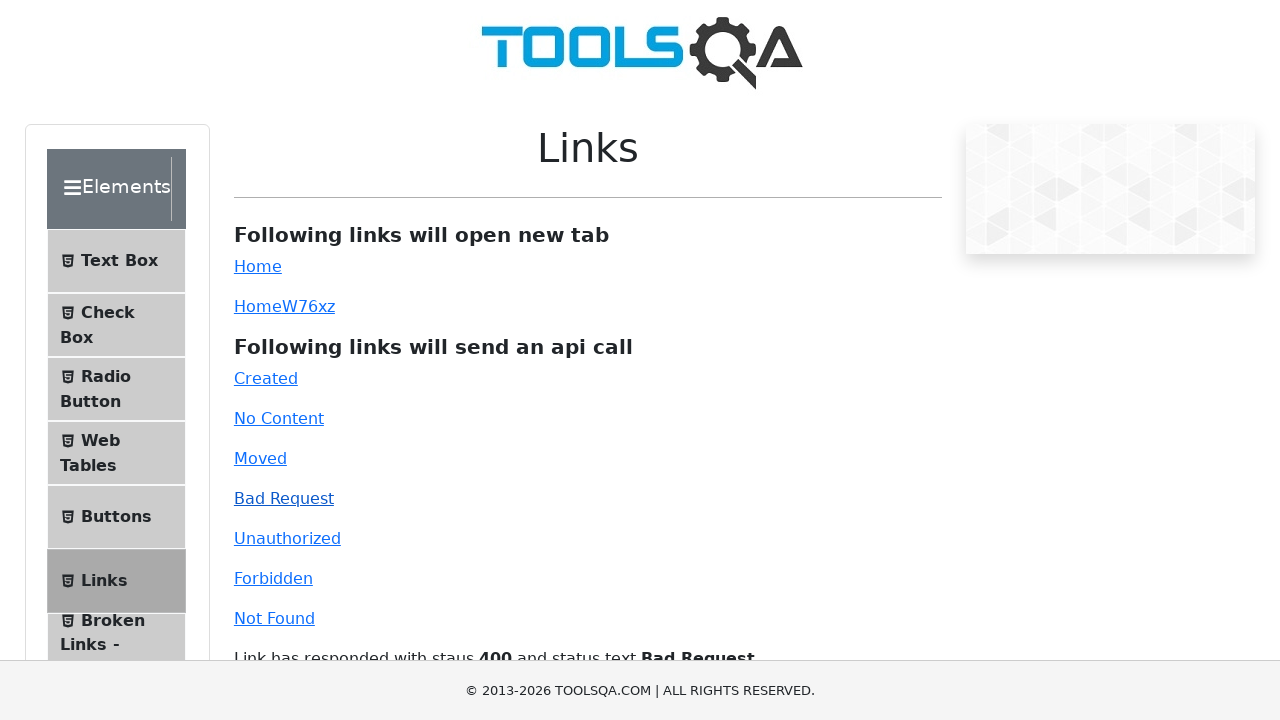